Opens multiple links from the footer section in new tabs by using keyboard shortcuts and then iterates through all opened tabs

Starting URL: https://rahulshettyacademy.com/AutomationPractice/

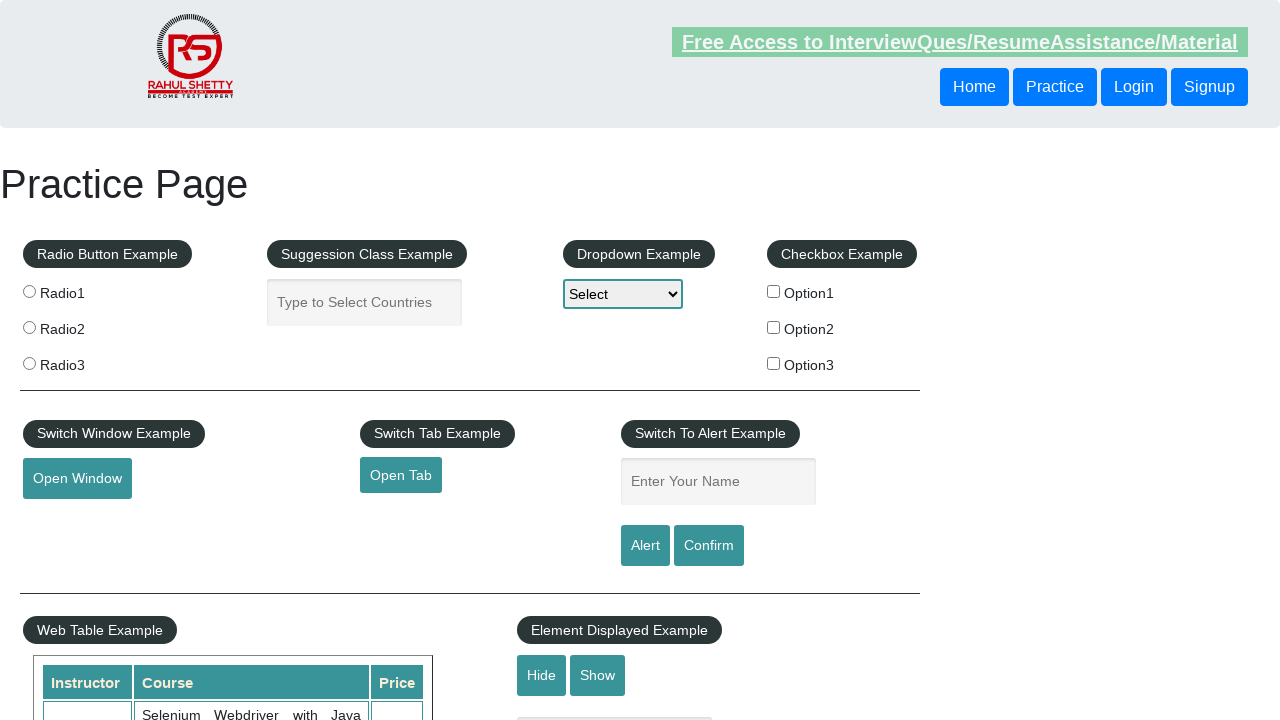

Navigated to RealTimeEx1 test page
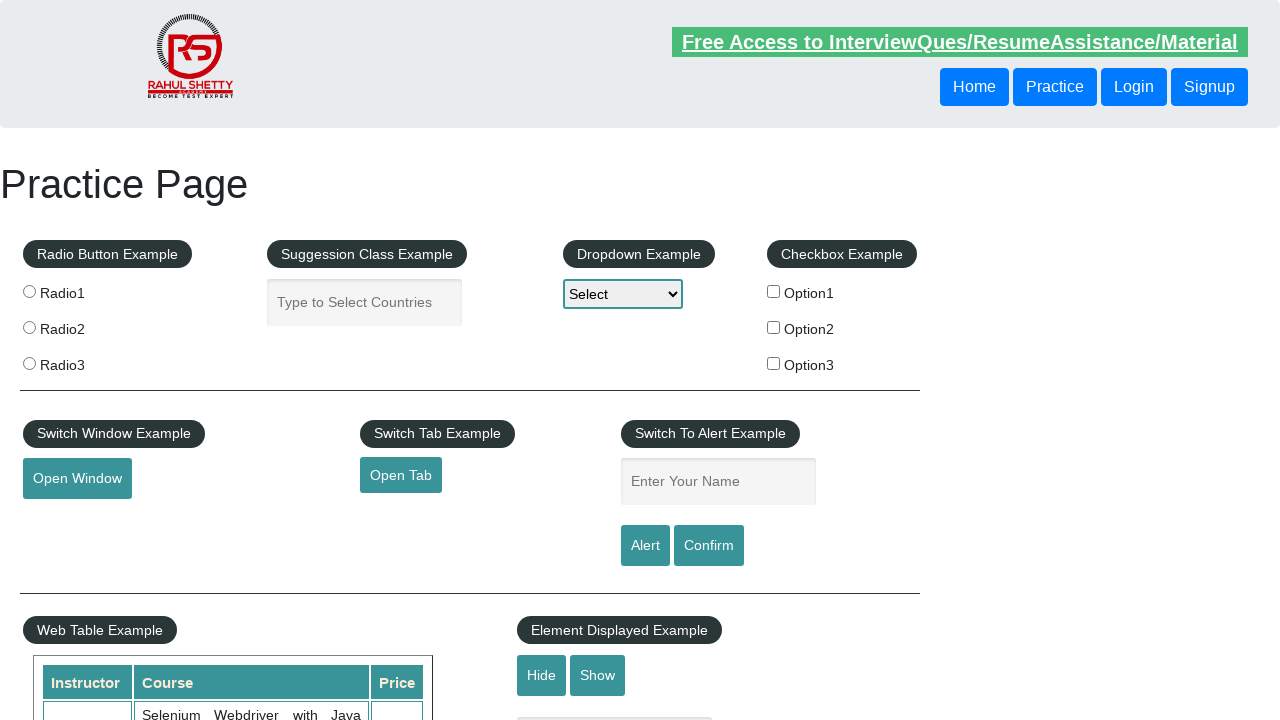

Retrieved all links on page: 27 total links
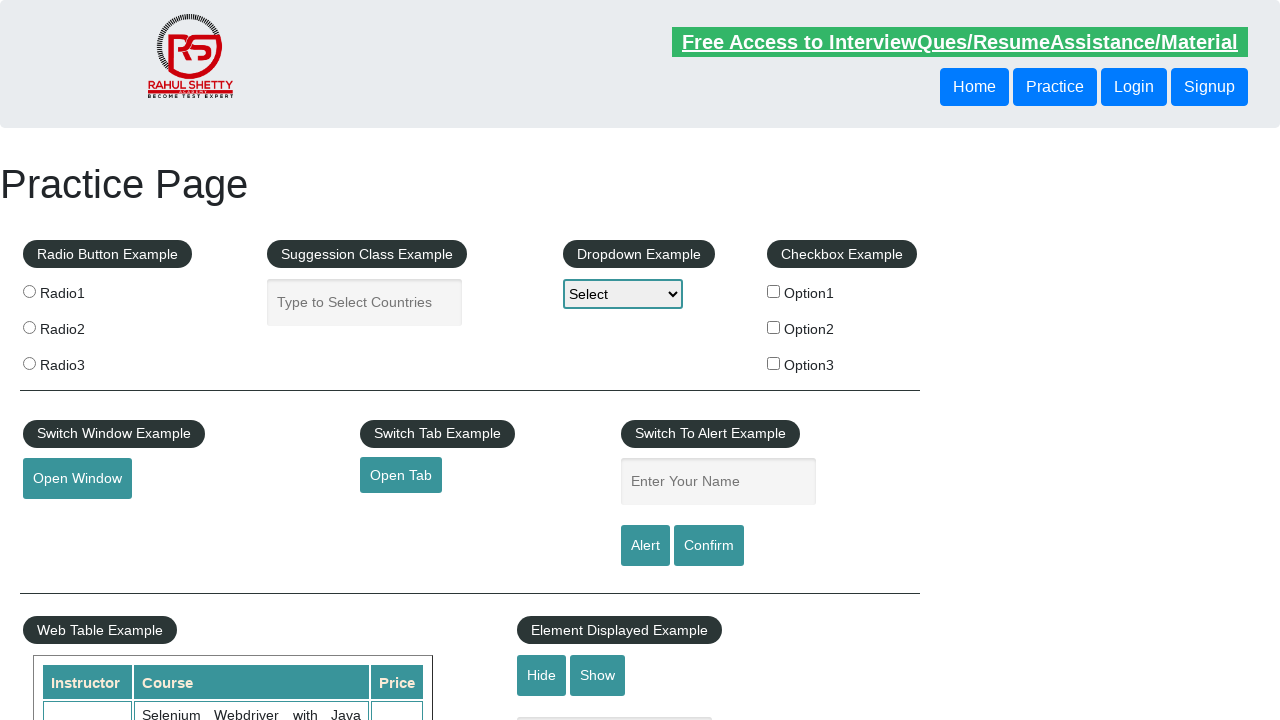

Located footer section with id '#gf-BIG'
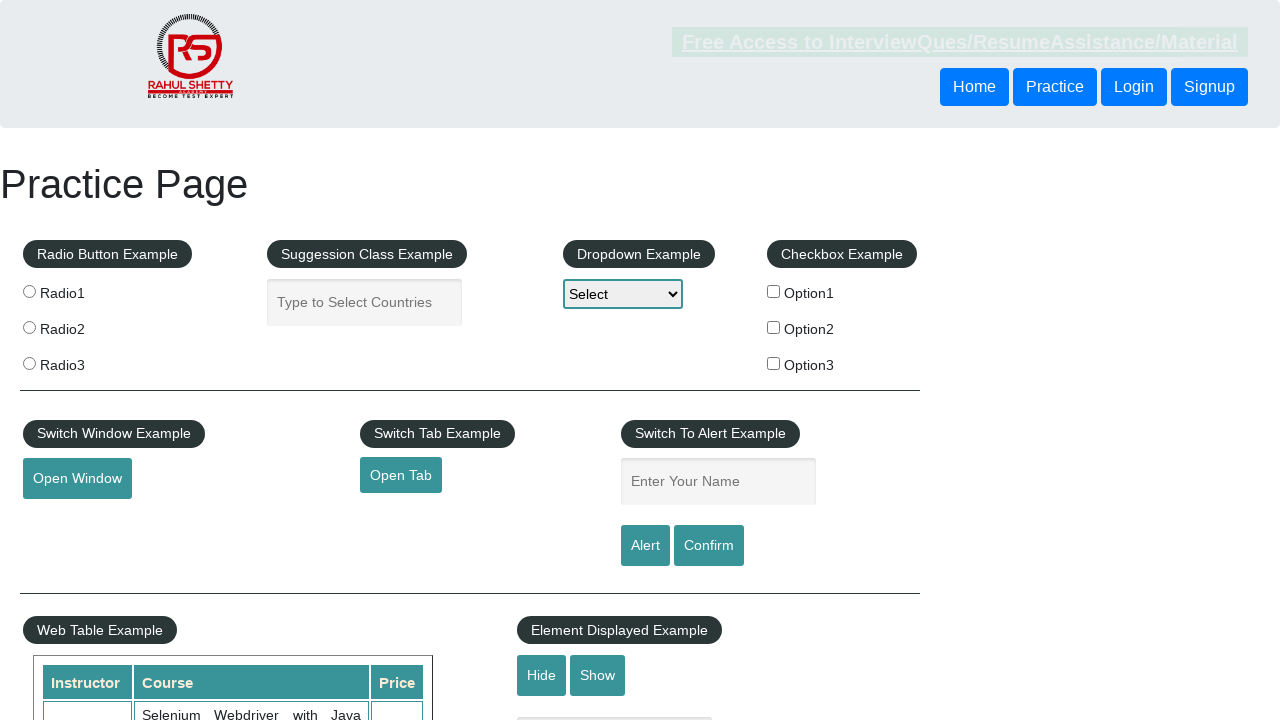

Retrieved footer links: 20 links found in footer
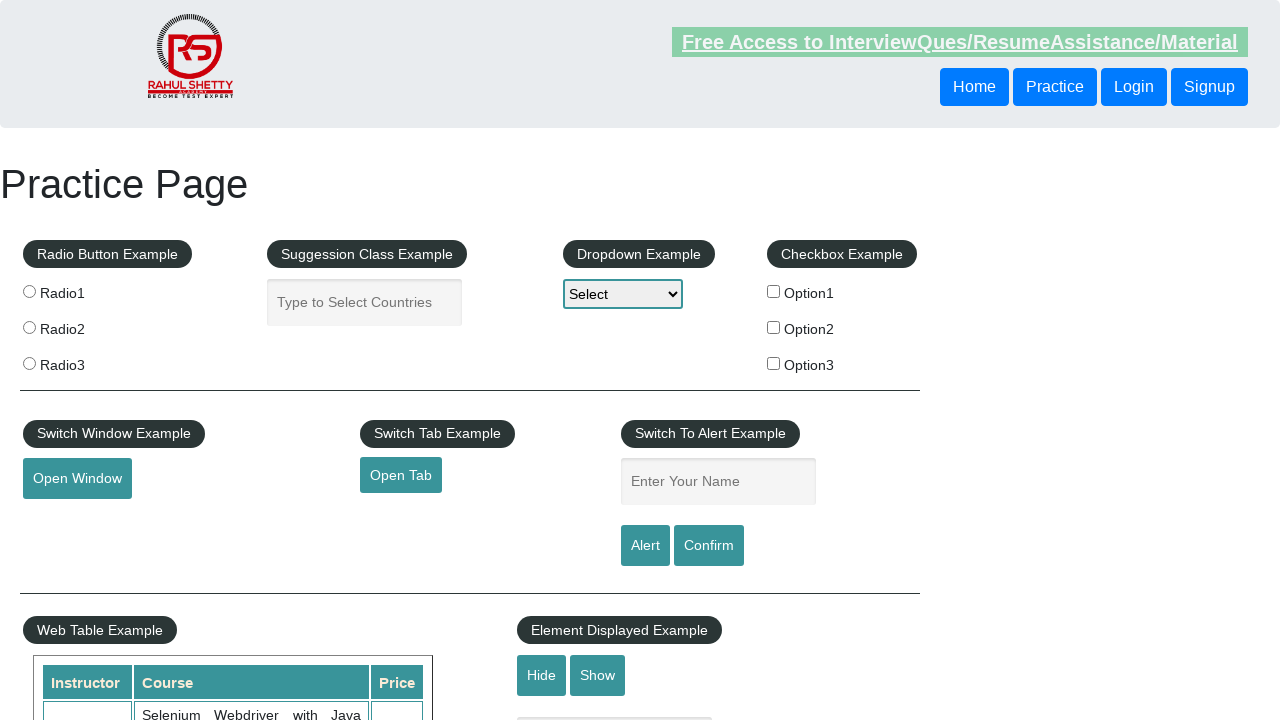

Located first section of footer using XPath
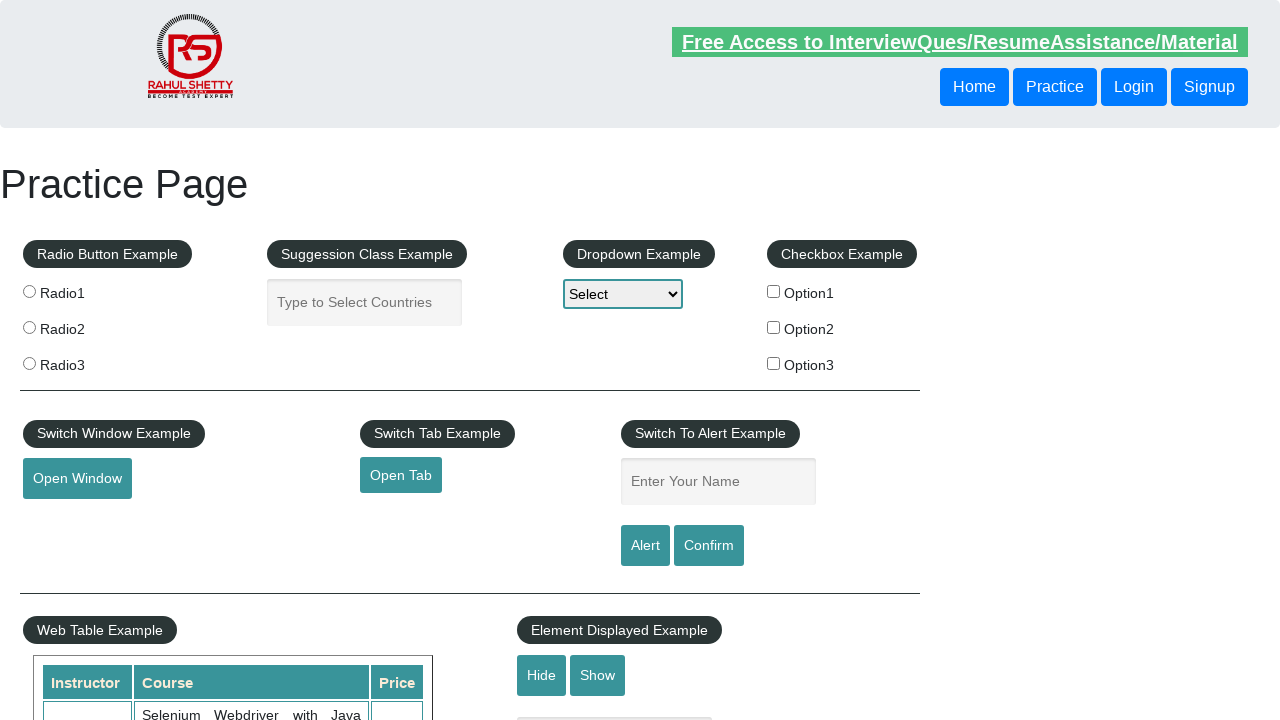

Retrieved first footer section links: 5 links found
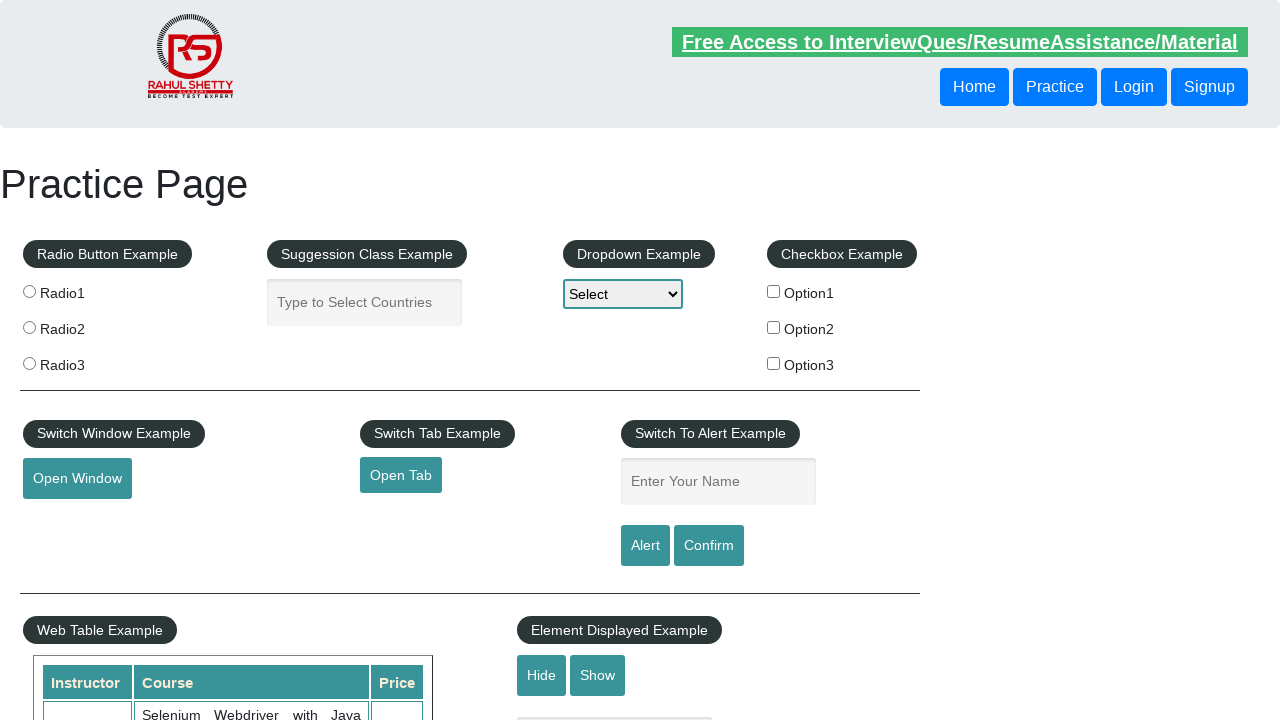

Opened footer link 1 in new tab using Ctrl+Click at (68, 520) on #gf-BIG >> xpath=//td[1]/ul >> a >> nth=1
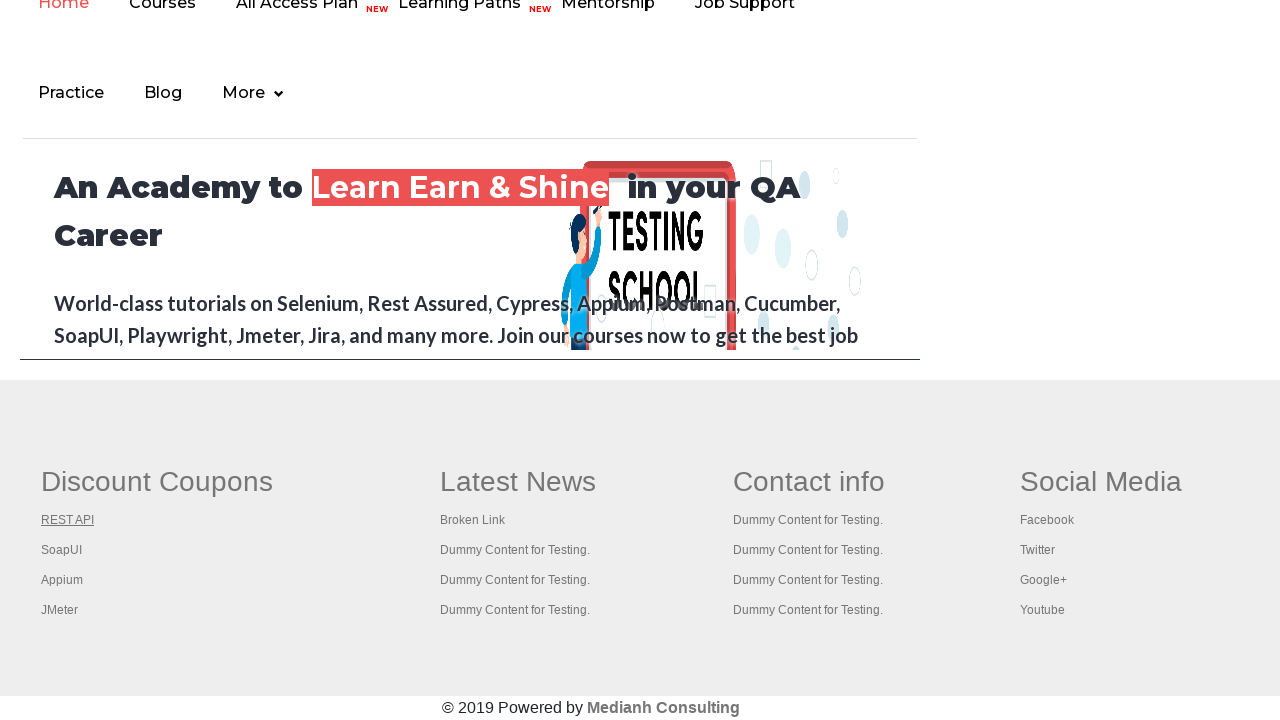

Opened footer link 2 in new tab using Ctrl+Click at (62, 550) on #gf-BIG >> xpath=//td[1]/ul >> a >> nth=2
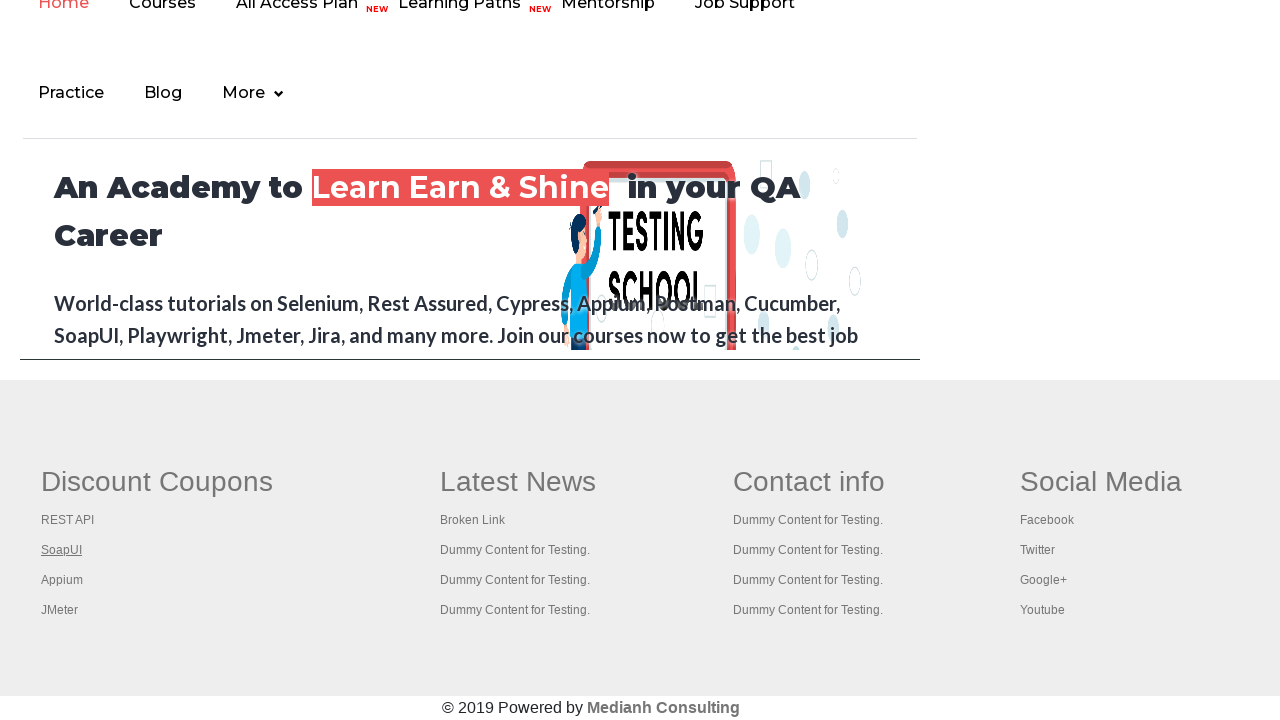

Opened footer link 3 in new tab using Ctrl+Click at (62, 580) on #gf-BIG >> xpath=//td[1]/ul >> a >> nth=3
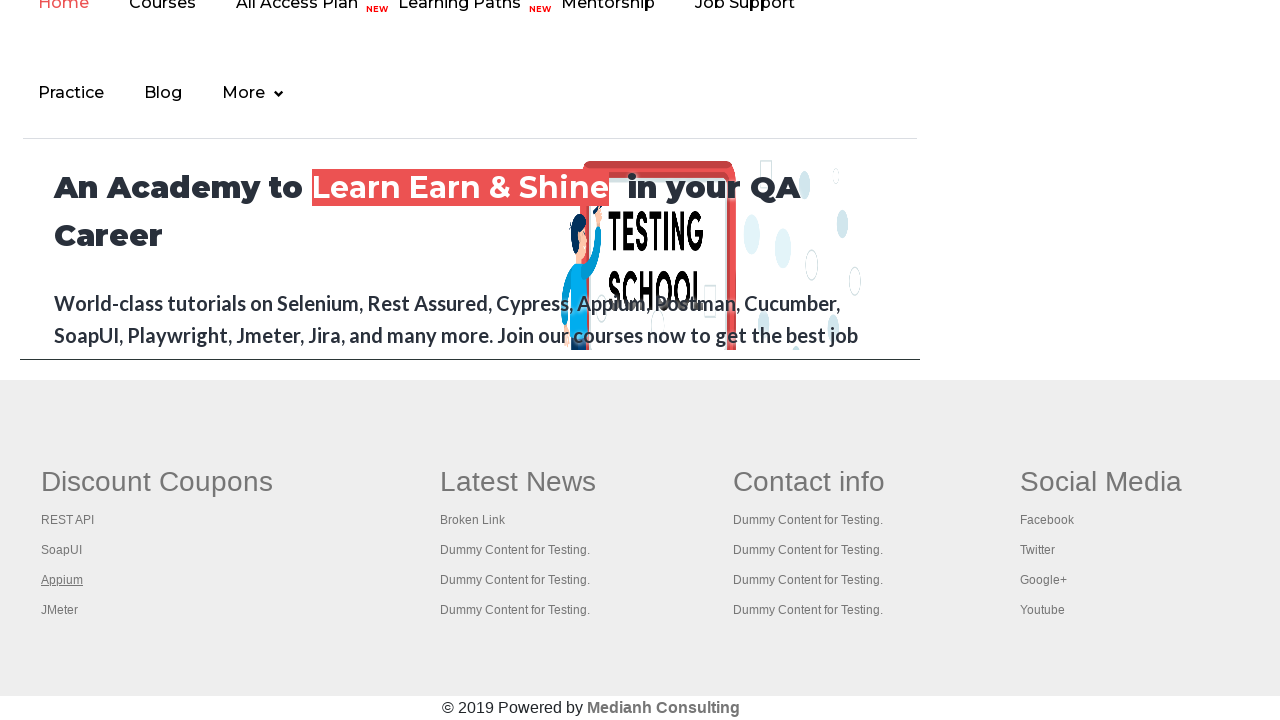

Opened footer link 4 in new tab using Ctrl+Click at (60, 610) on #gf-BIG >> xpath=//td[1]/ul >> a >> nth=4
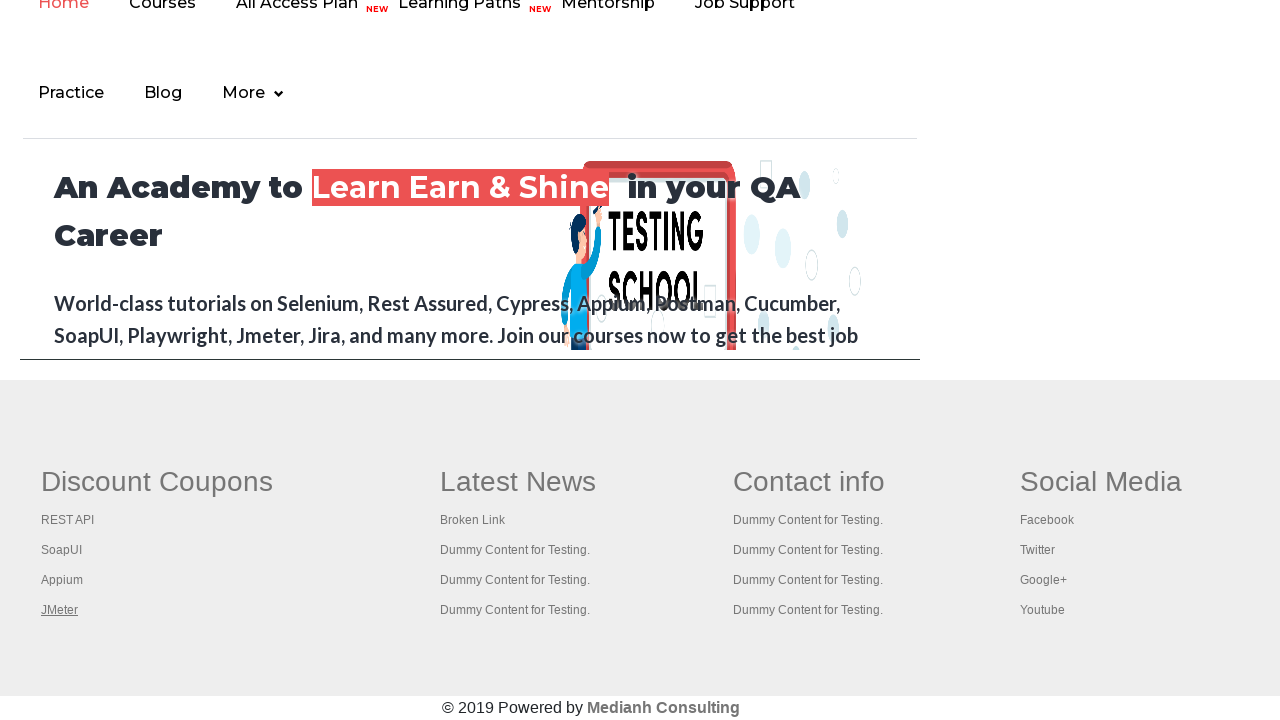

Retrieved all open pages/tabs: 5 tabs open
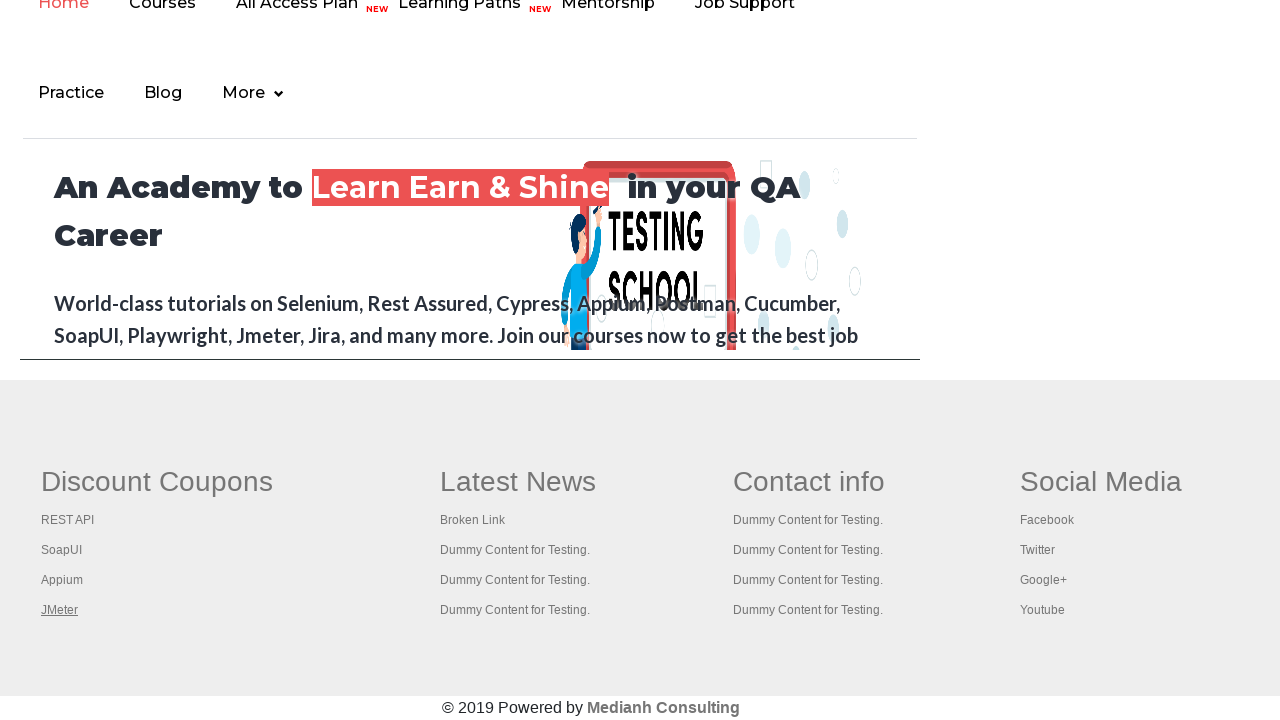

Tab title: 'Practice Page'
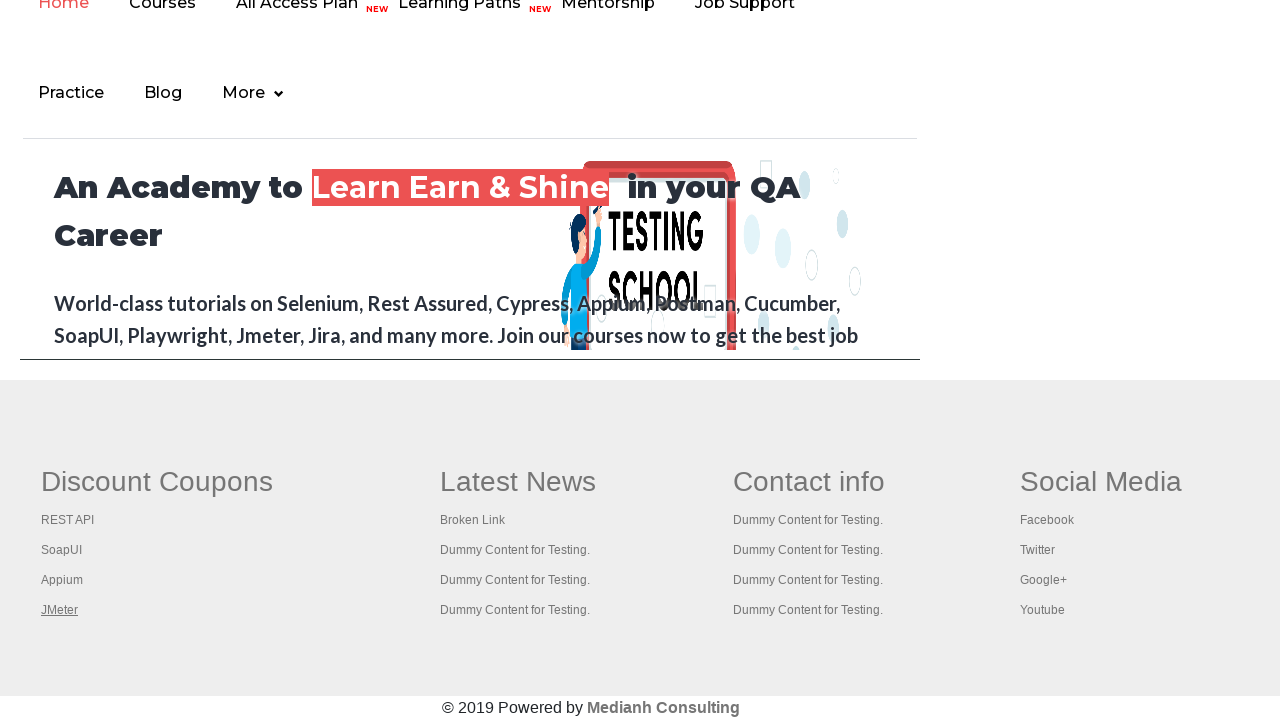

Tab title: 'REST API Tutorial'
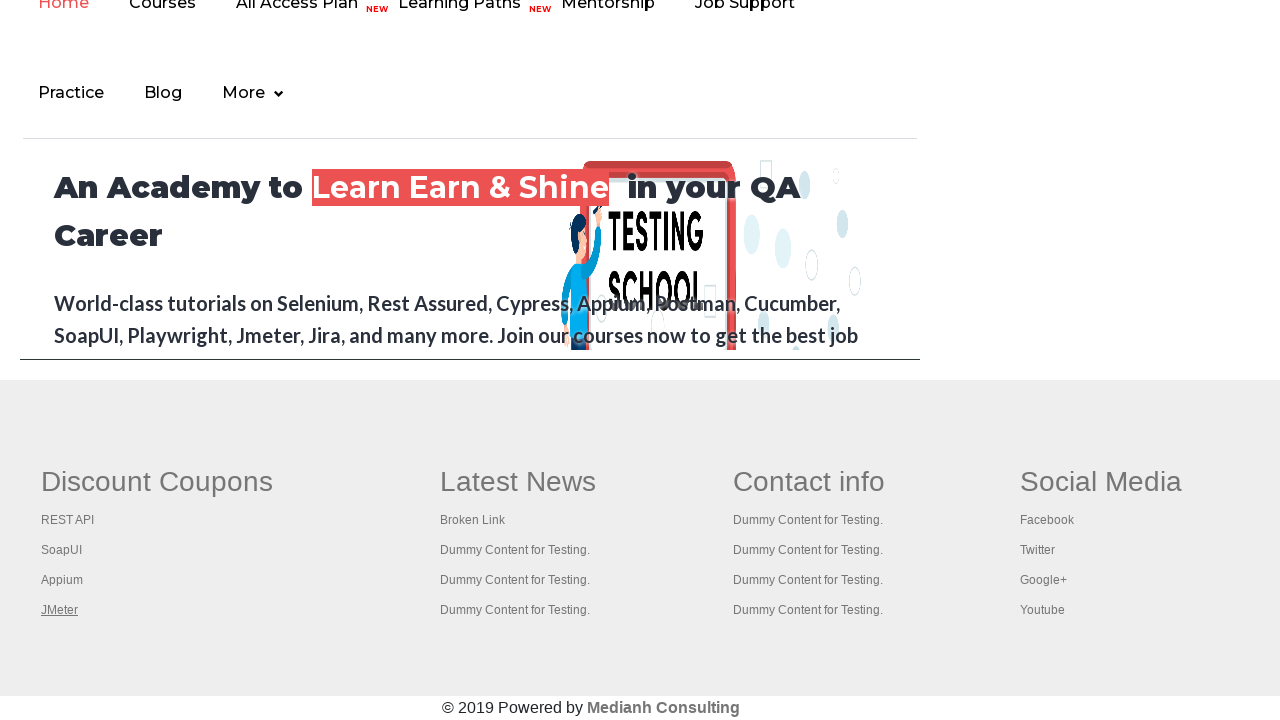

Tab title: 'The World’s Most Popular API Testing Tool | SoapUI'
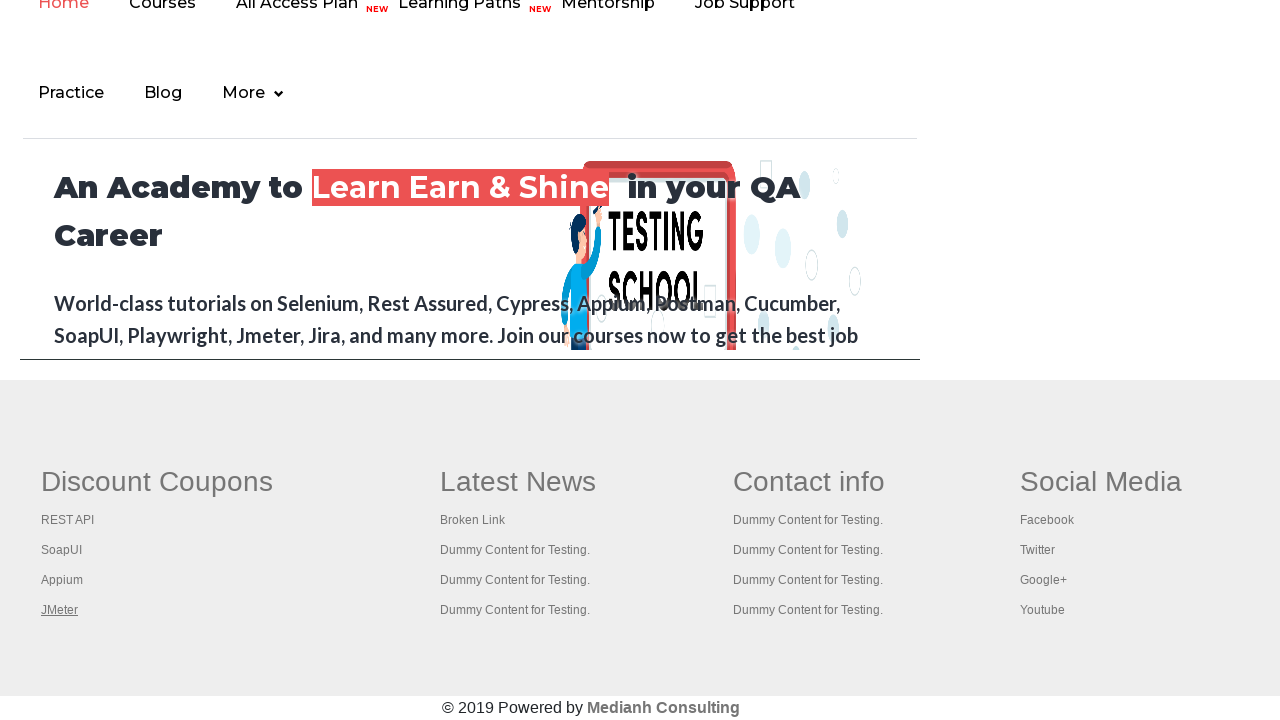

Tab title: 'Appium tutorial for Mobile Apps testing | RahulShetty Academy | Rahul'
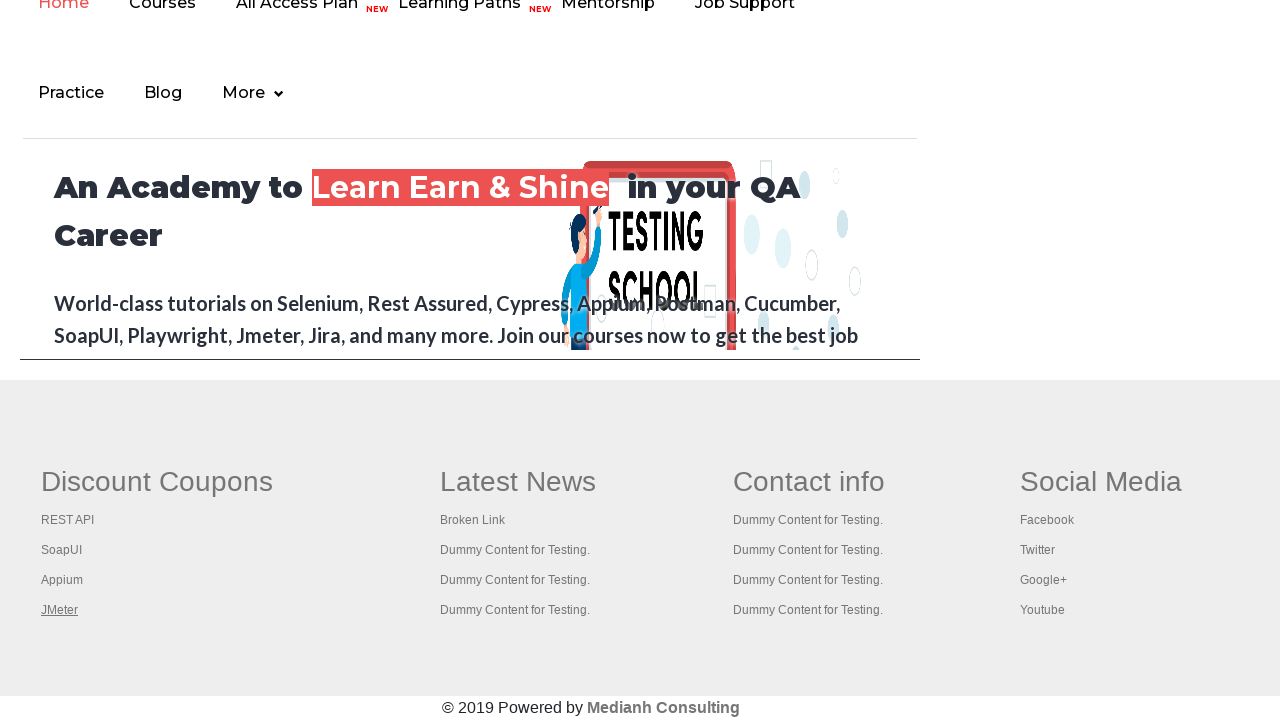

Tab title: 'Apache JMeter - Apache JMeter™'
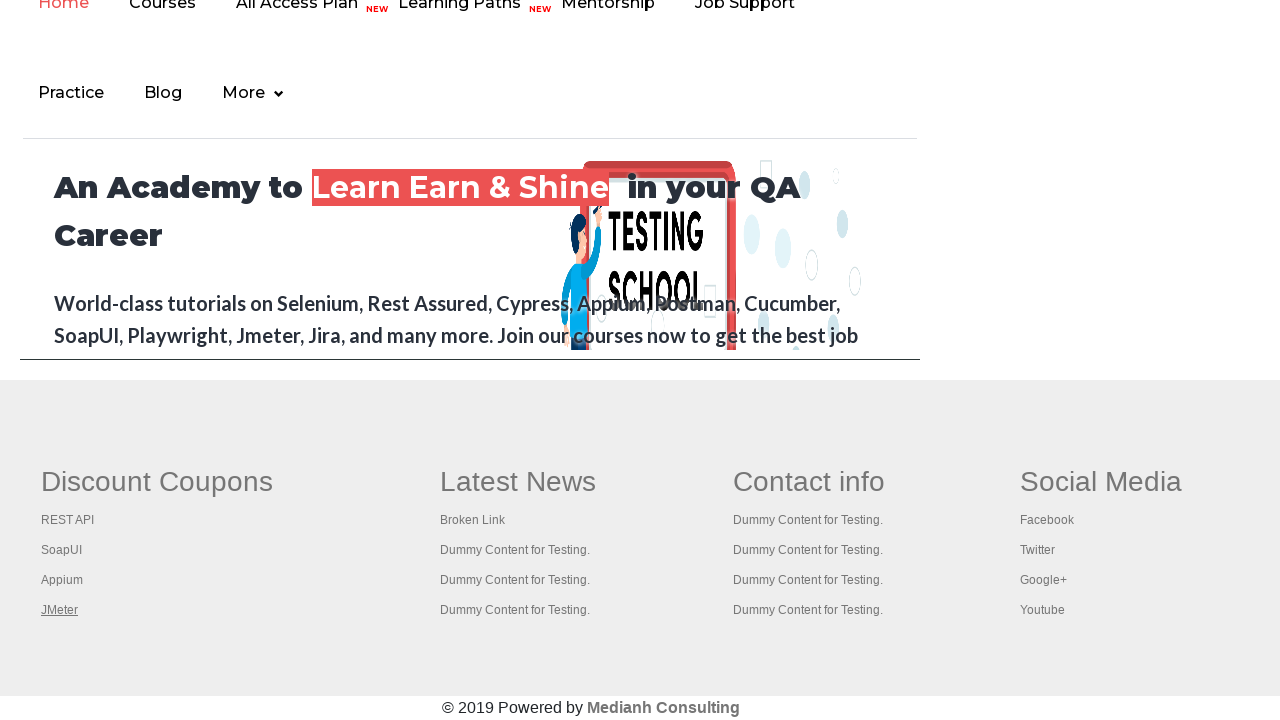

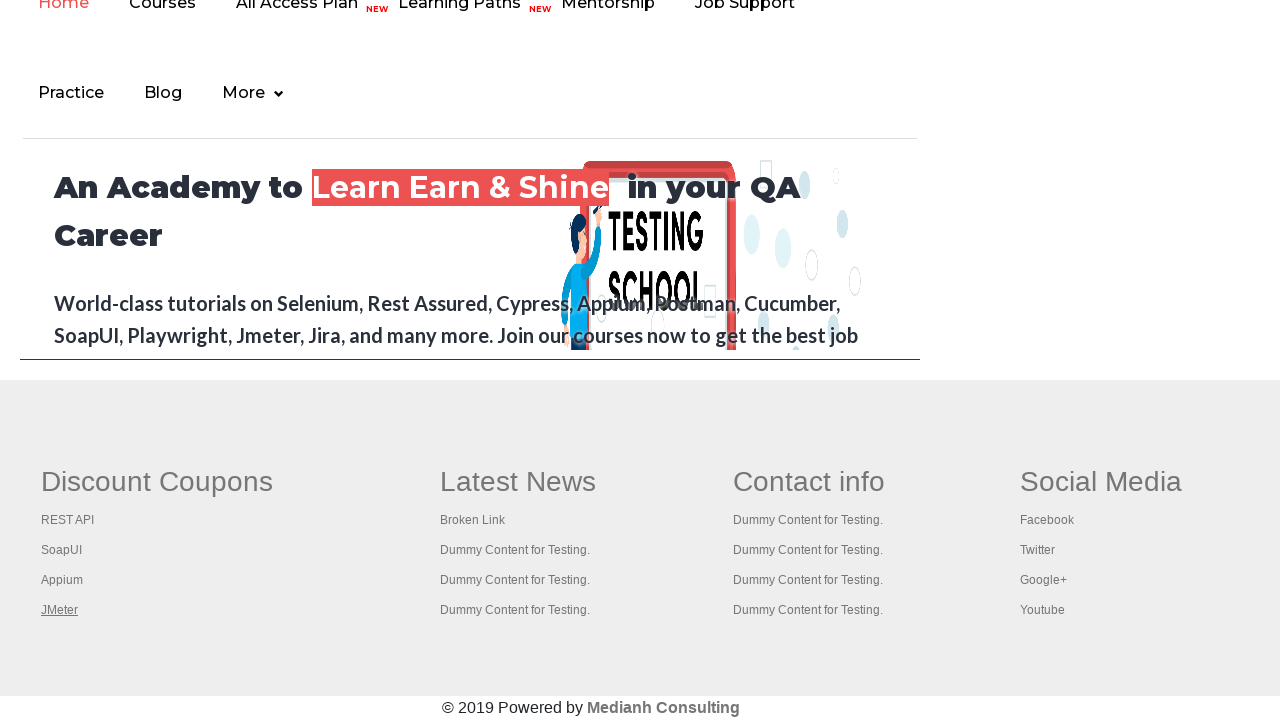